Tests alert handling functionality by entering a name in a text field, clicking an alert button, and accepting the JavaScript alert dialog

Starting URL: https://rahulshettyacademy.com/AutomationPractice/

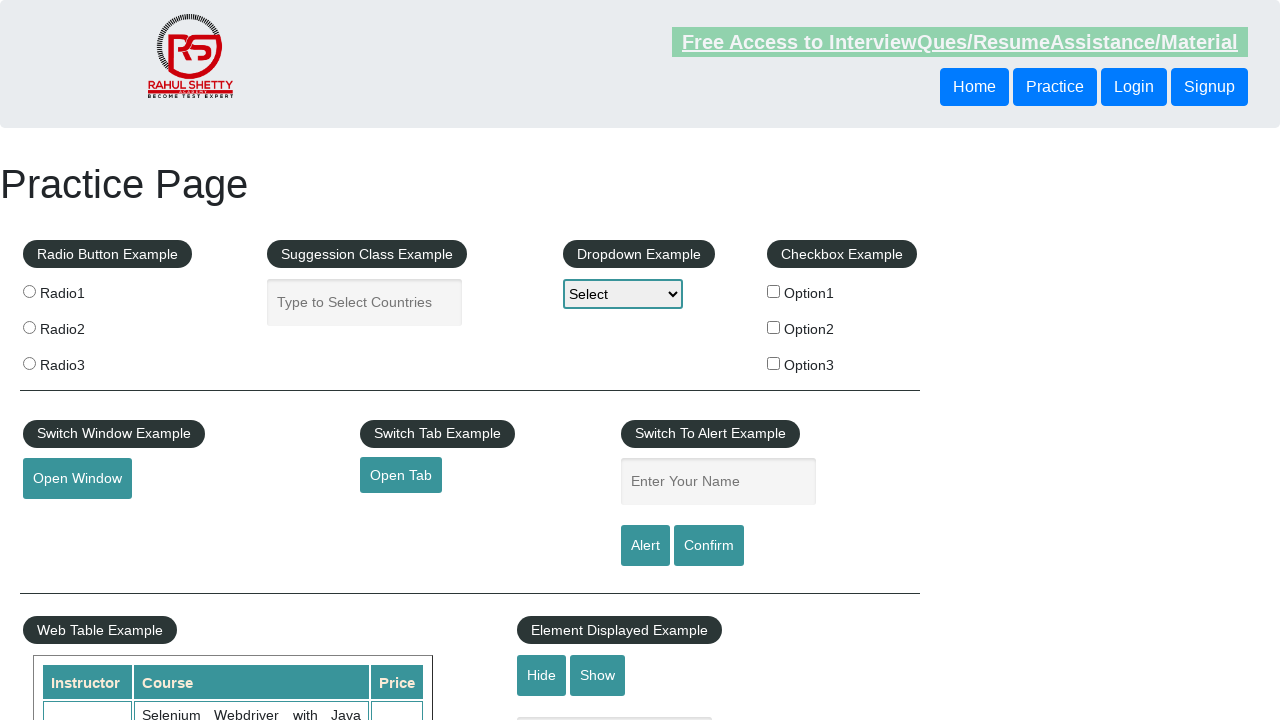

Filled name input field with 'hello' on #name
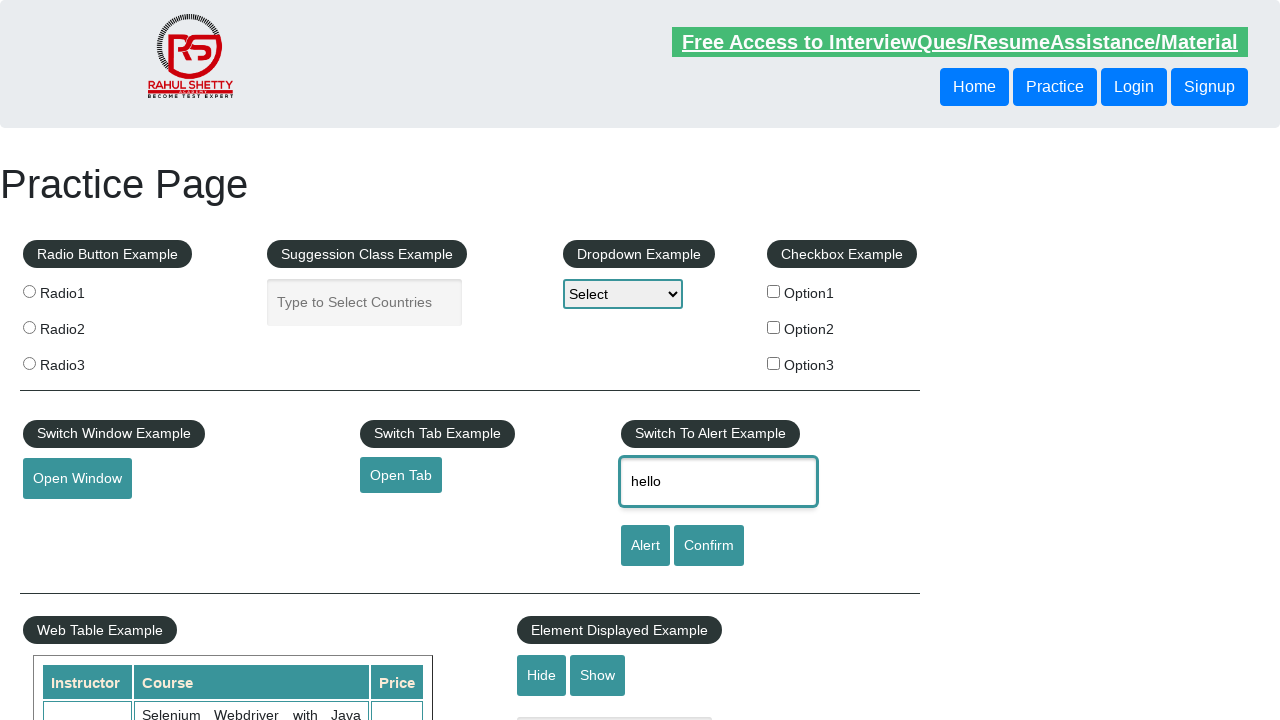

Clicked alert button to trigger JavaScript alert at (645, 546) on #alertbtn
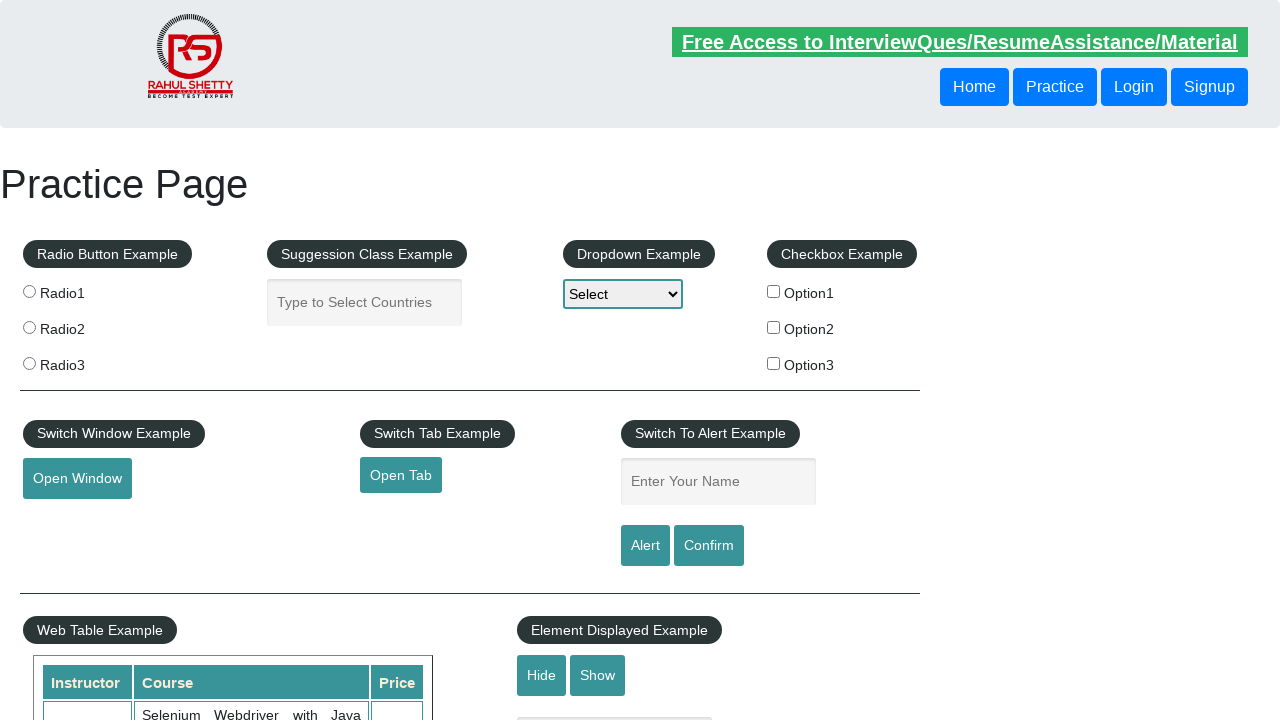

Set up dialog handler to accept alerts
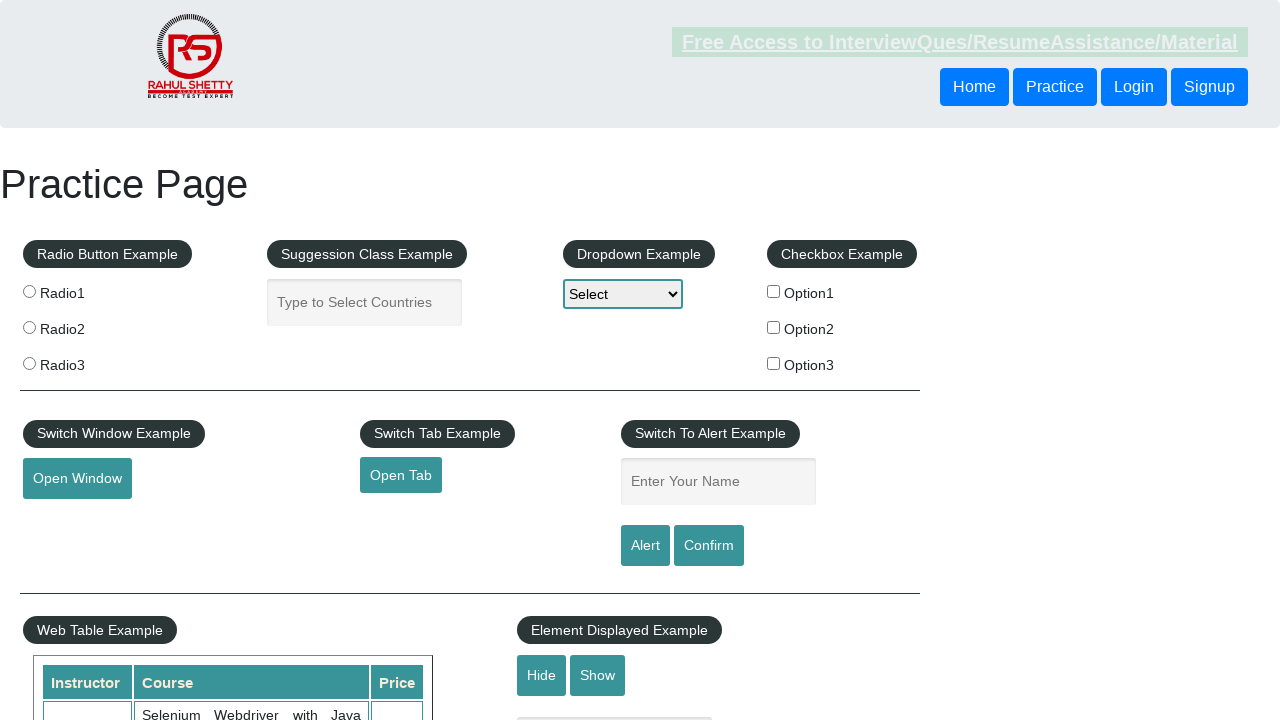

Configured alternative dialog handler with message logging
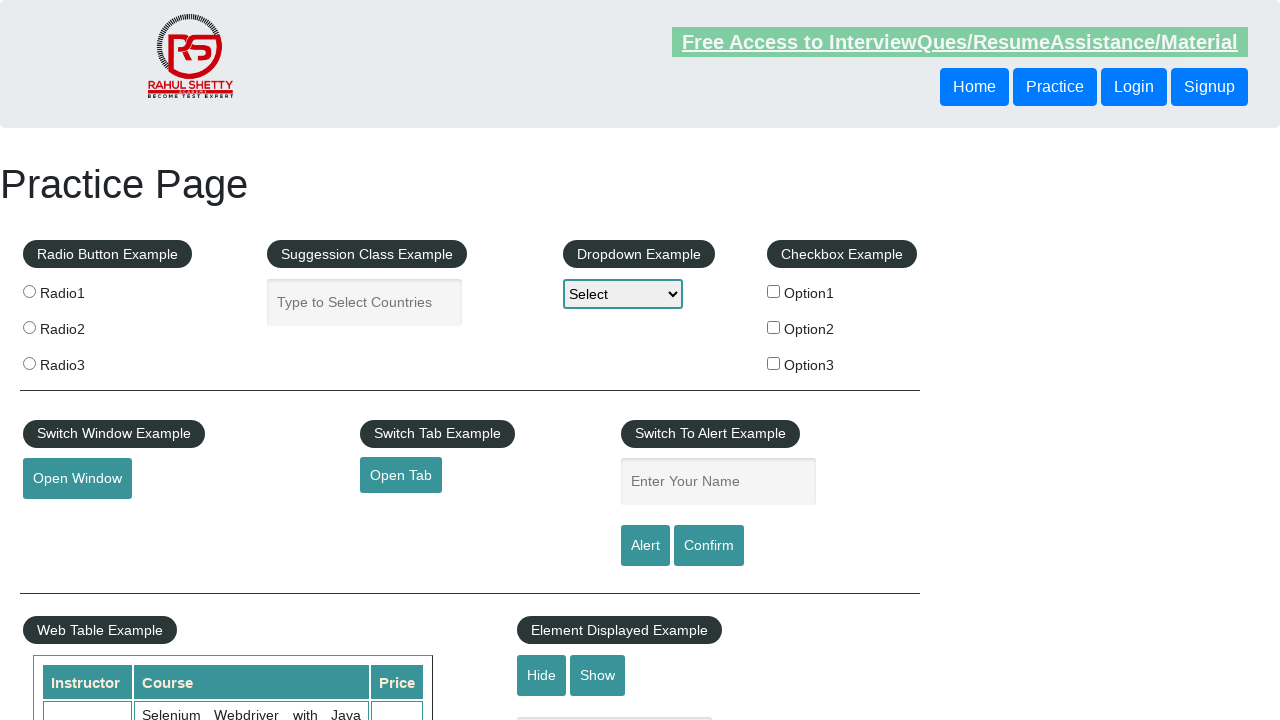

Clicked alert button again to trigger and accept JavaScript alert at (645, 546) on #alertbtn
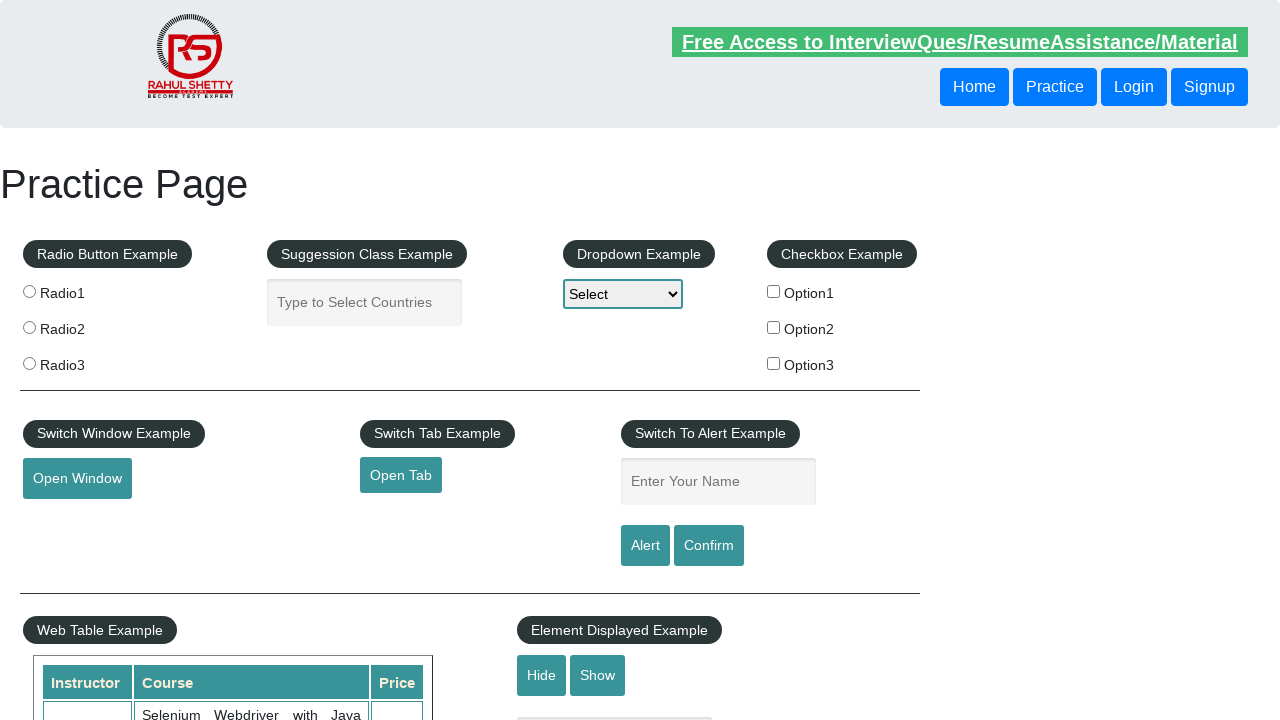

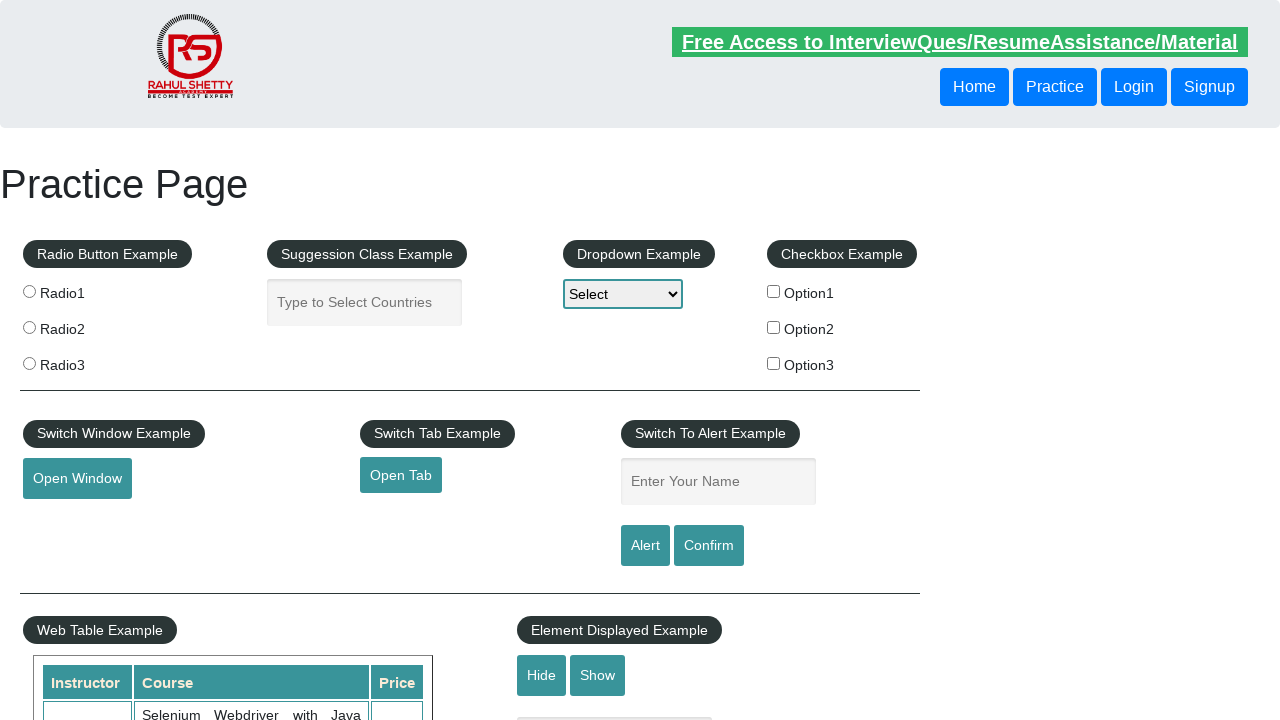